Tests navigation by clicking a link identified by a calculated mathematical value, then fills out a multi-field form with personal information (first name, last name, city, country) and submits it.

Starting URL: http://suninjuly.github.io/find_link_text

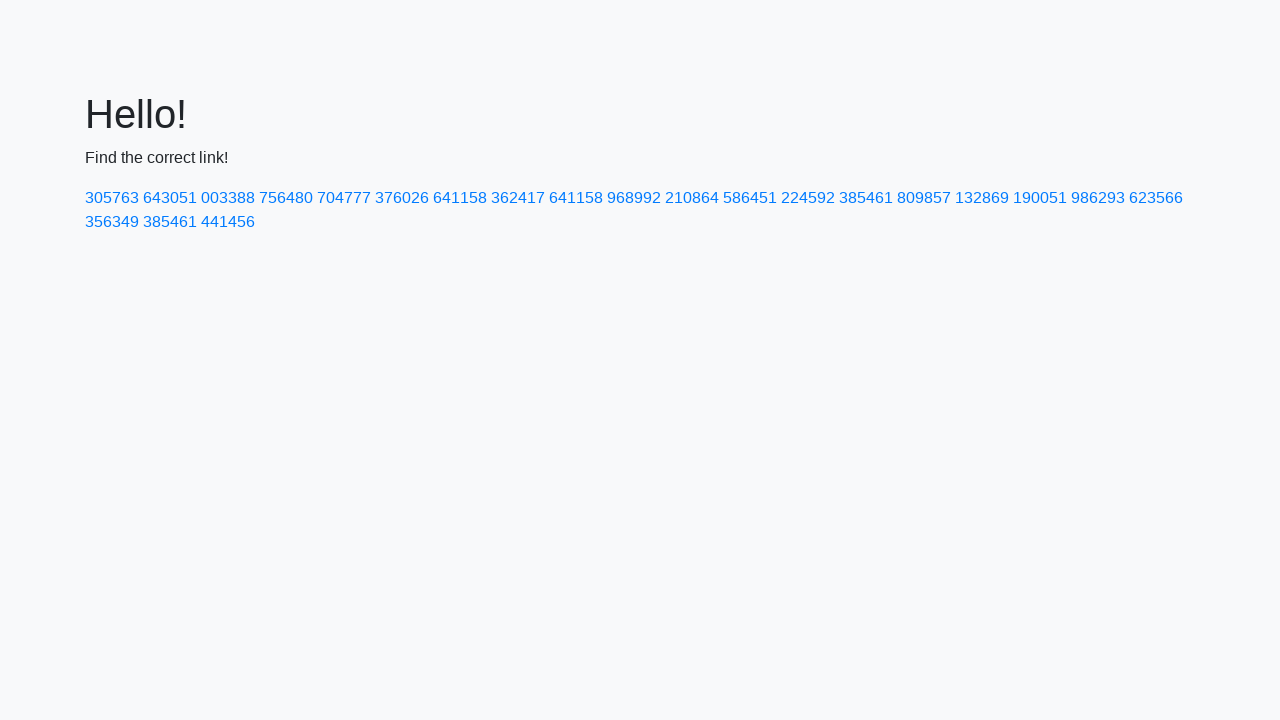

Clicked link with calculated text '224592' at (808, 198) on a:text-is('224592')
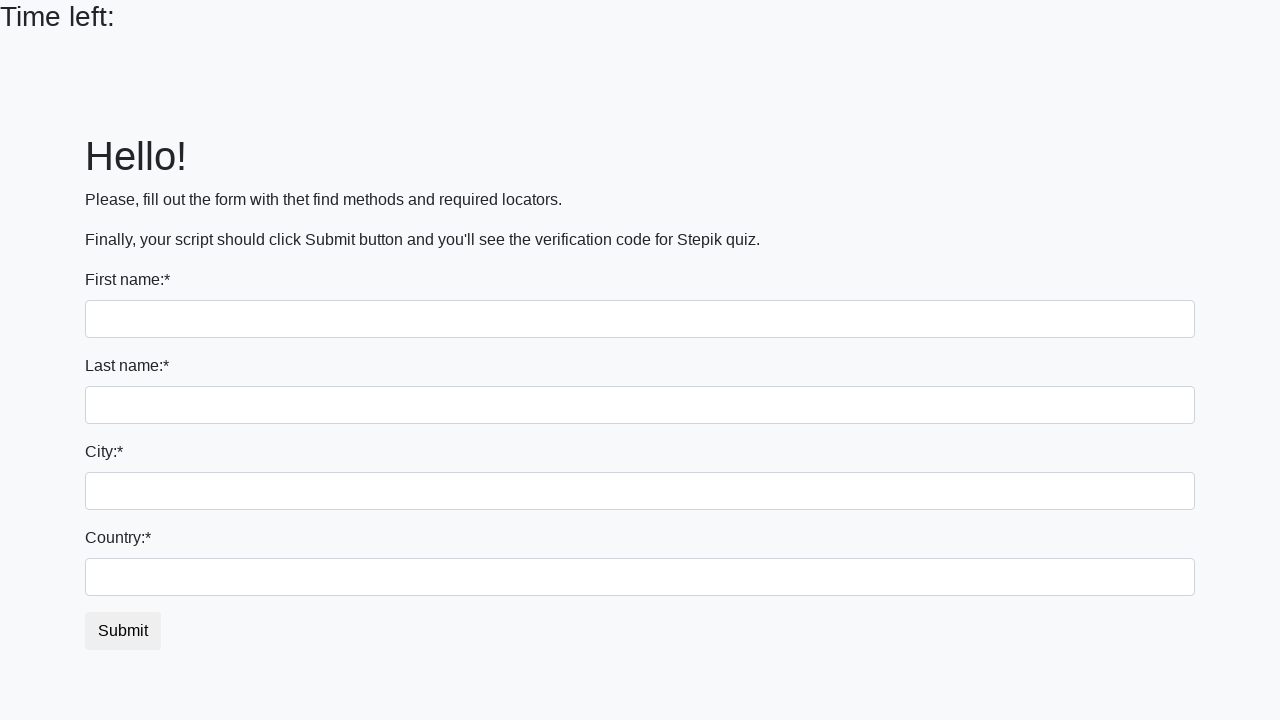

Filled first name field with 'Denis' on input:first-of-type
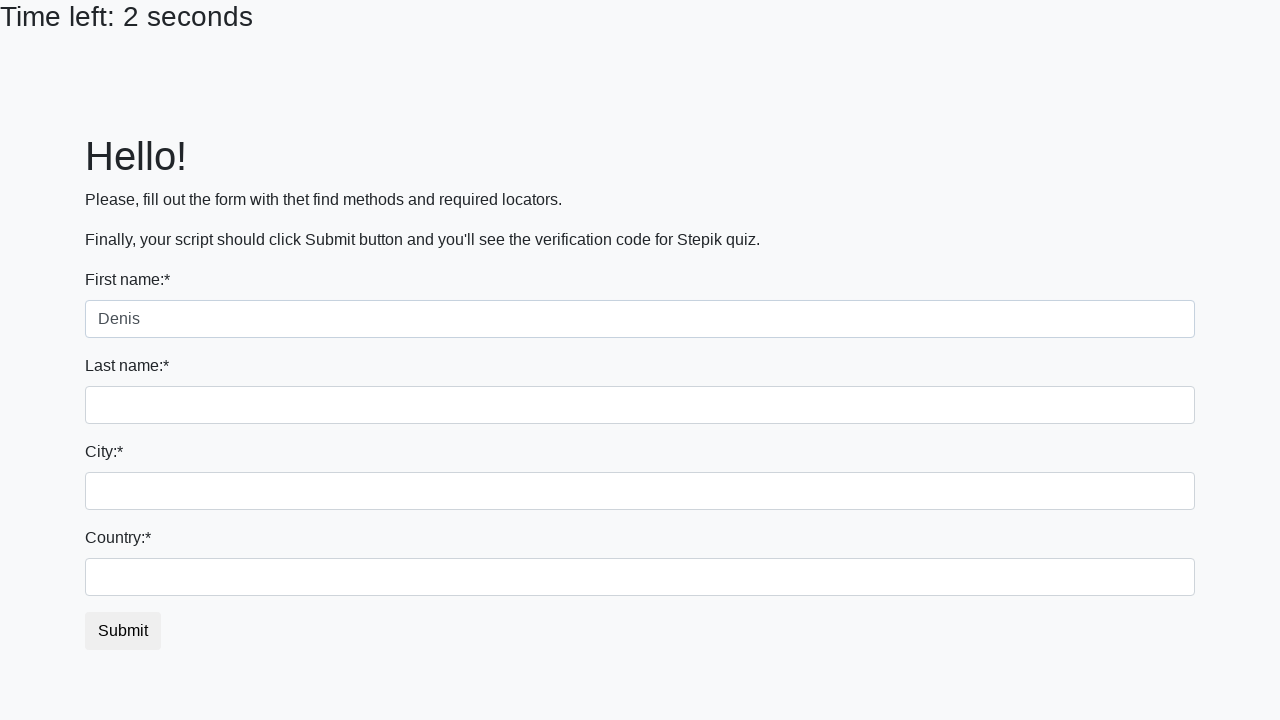

Filled last name field with 'Petrov' on input[name='last_name']
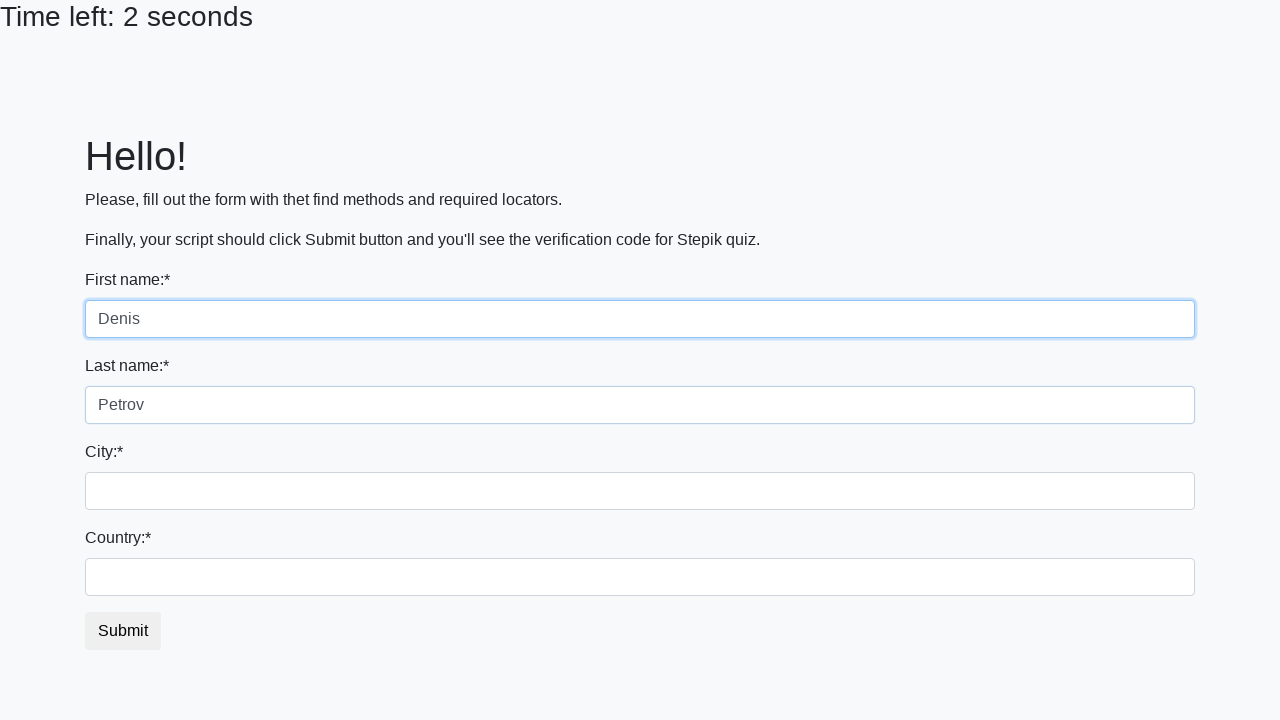

Filled city field with 'Moscow' on input.city
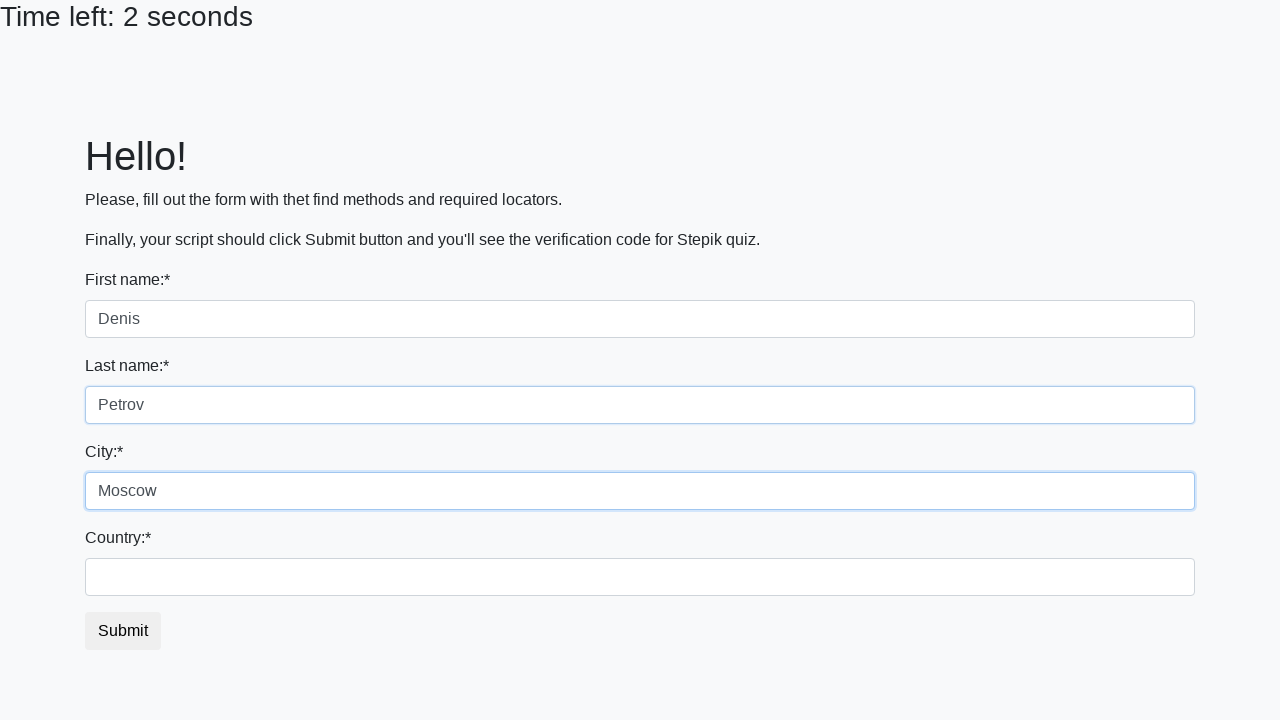

Filled country field with 'Russia' on #country
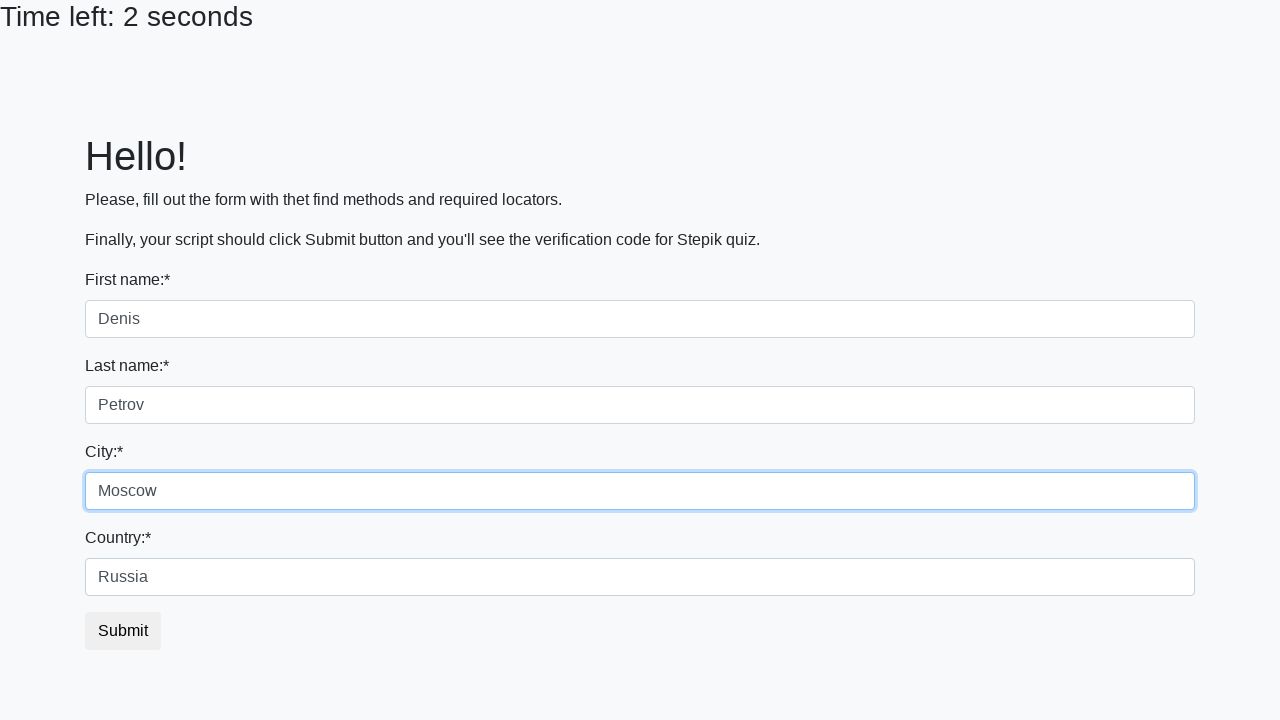

Clicked submit button to submit form at (123, 631) on button.btn
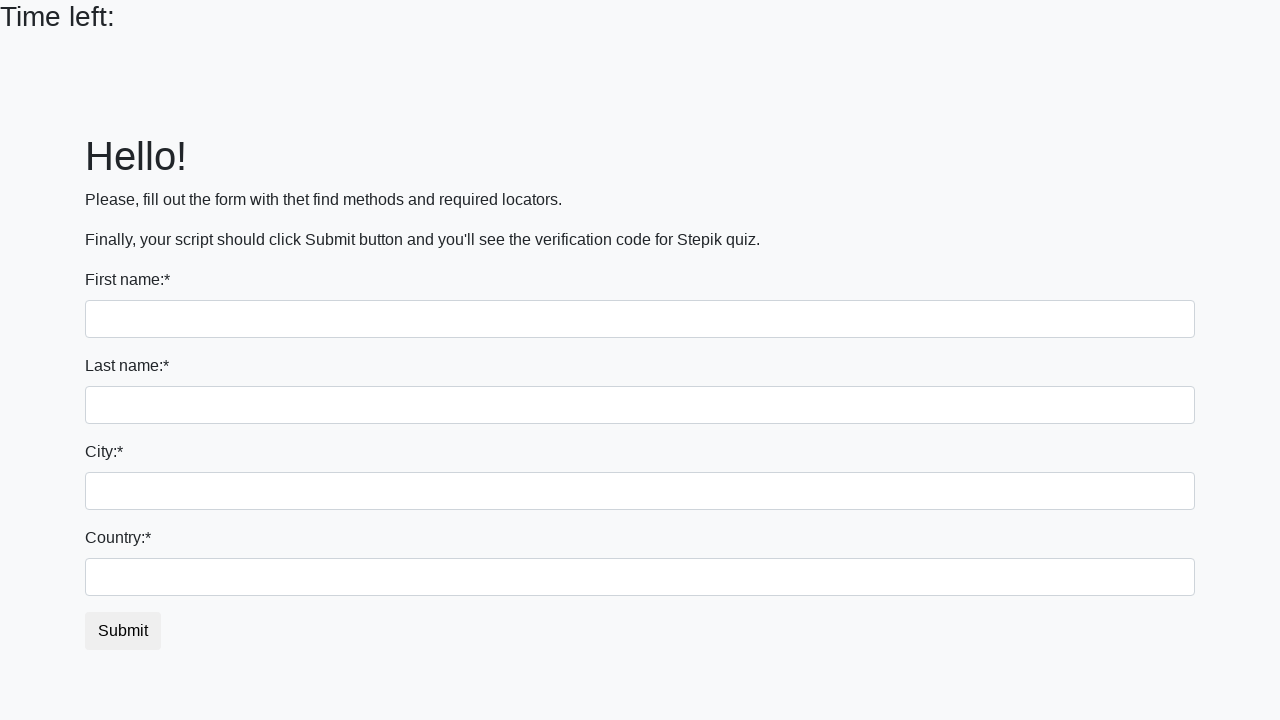

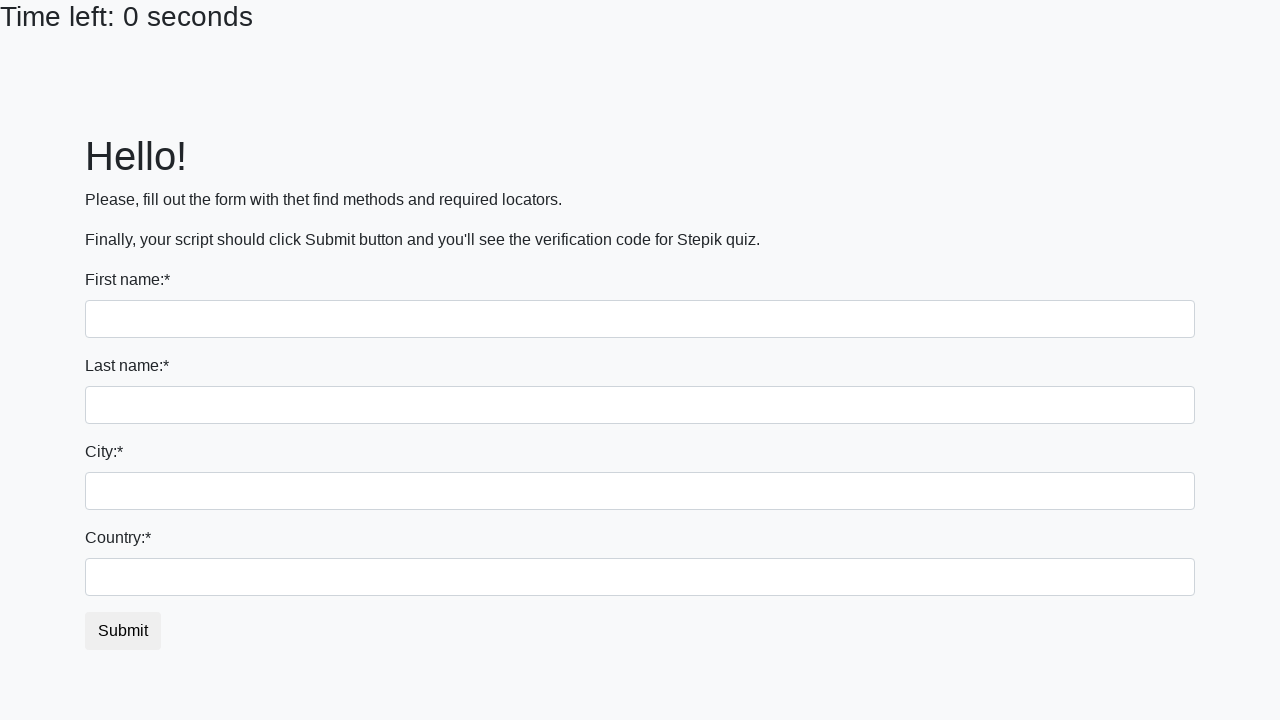